Navigates to the WHO COVID-19 emergency page and verifies that the page content loads successfully

Starting URL: https://www.who.int/emergencies/diseases/novel-coronavirus-2019

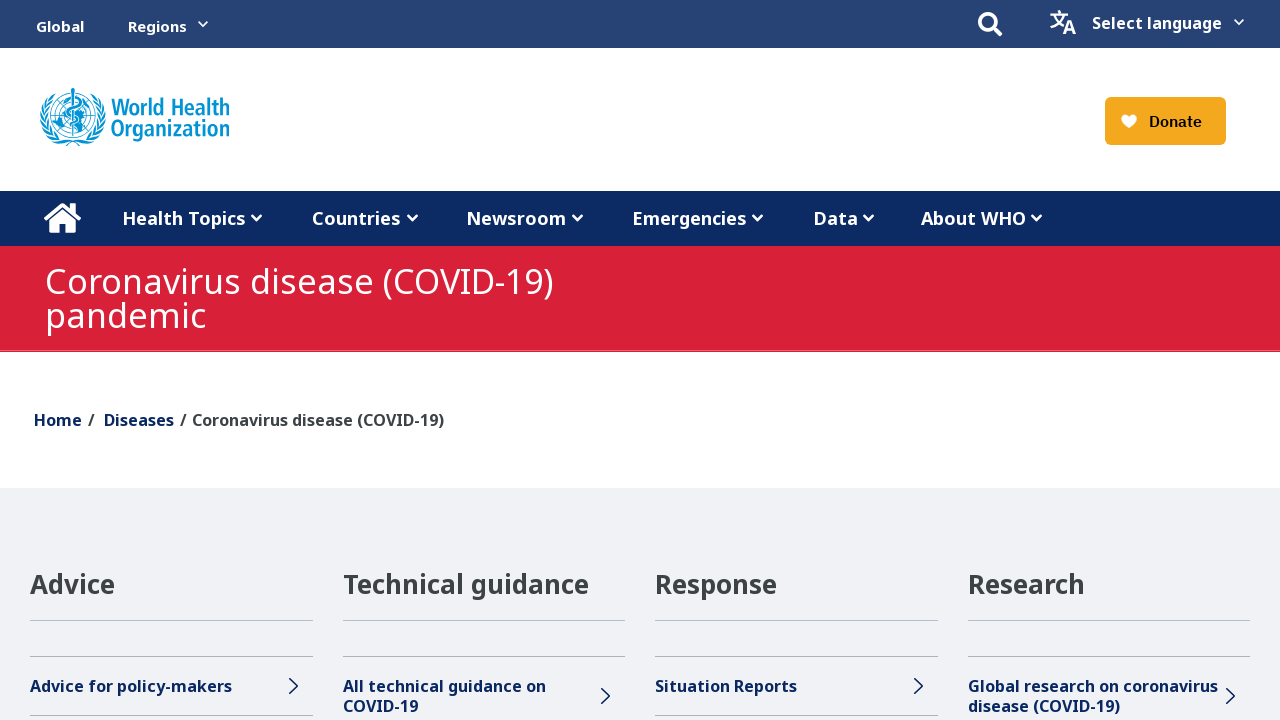

Navigated to WHO COVID-19 emergency page
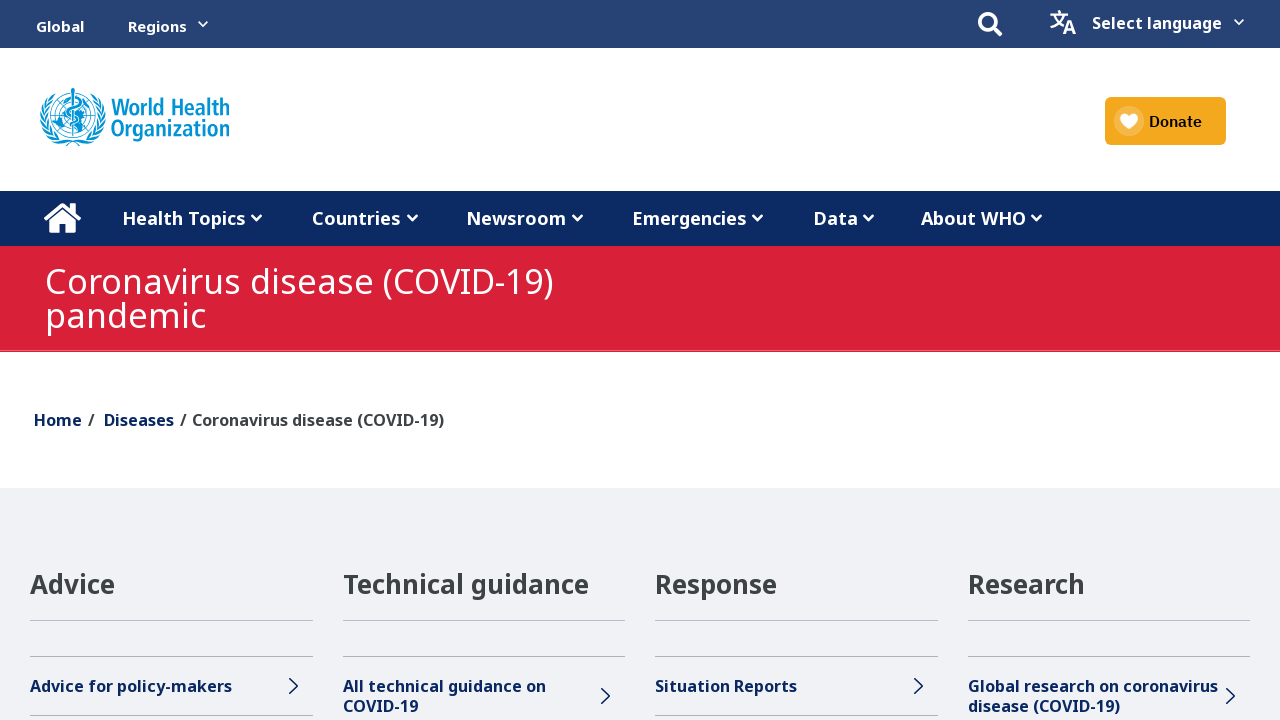

Main page content loaded successfully
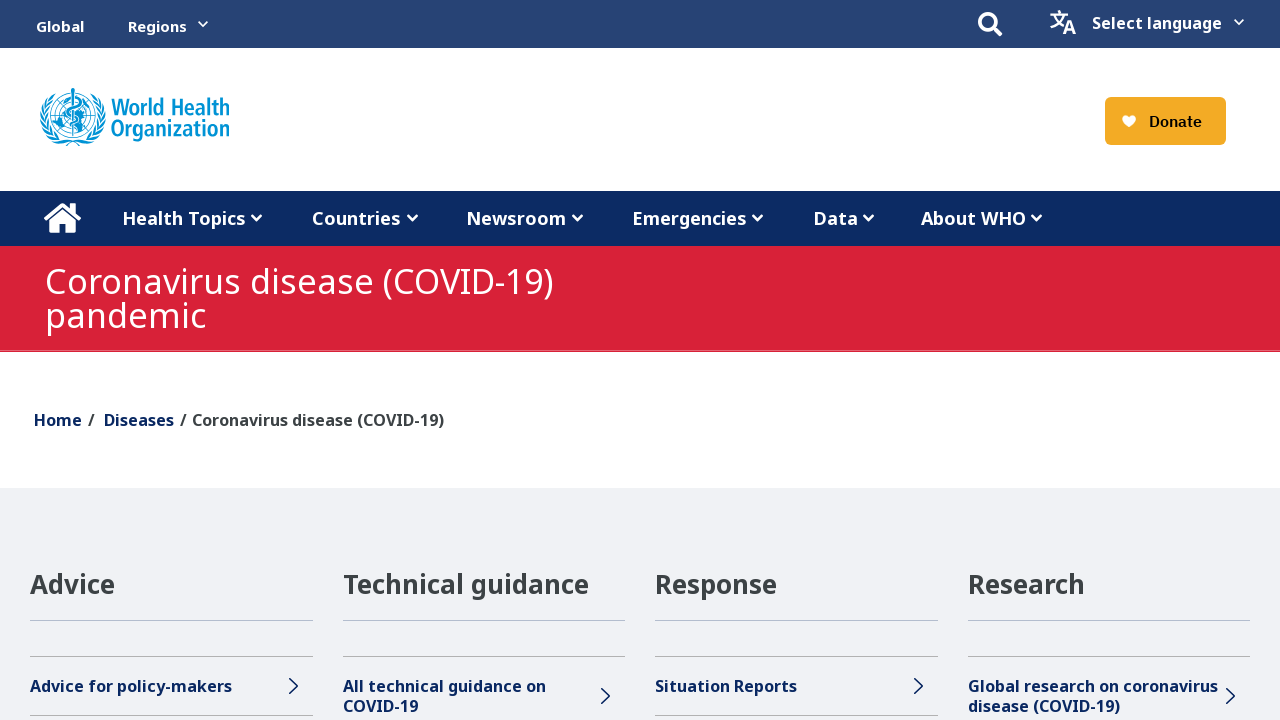

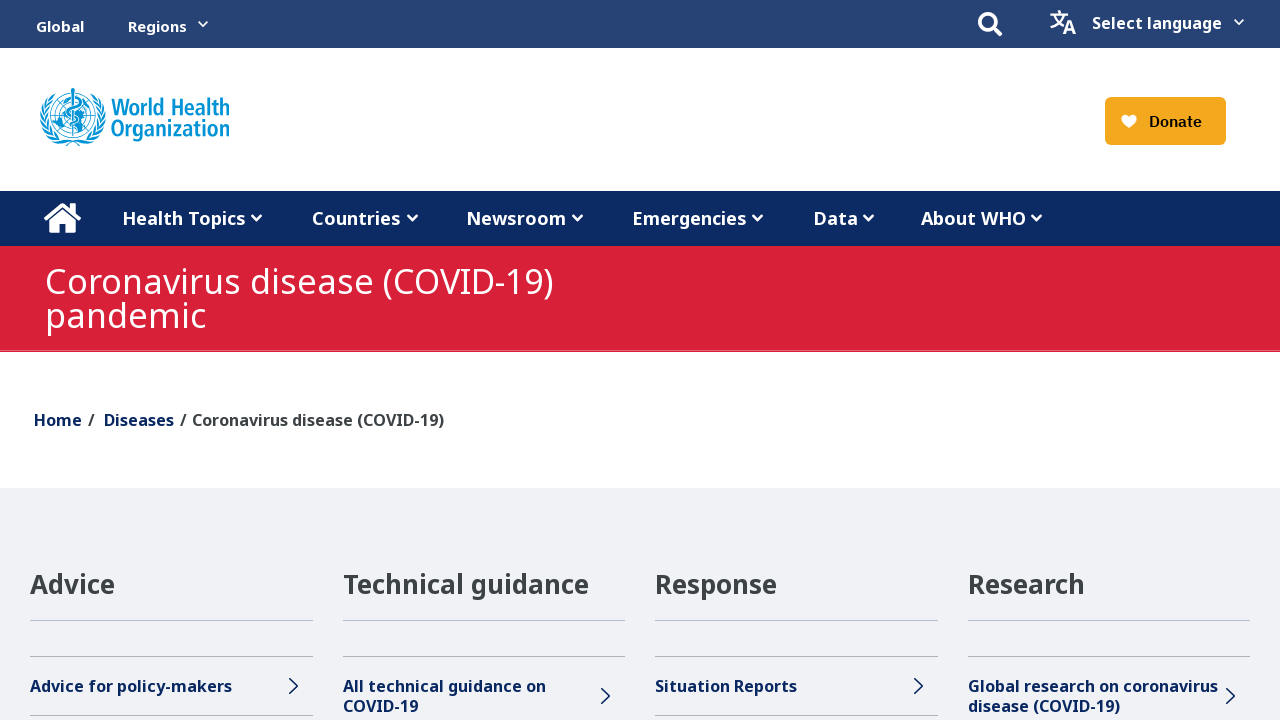